Tests date picker with dropdown lists by selecting month, year from dropdowns, and a specific day.

Starting URL: https://demoqa.com/date-picker

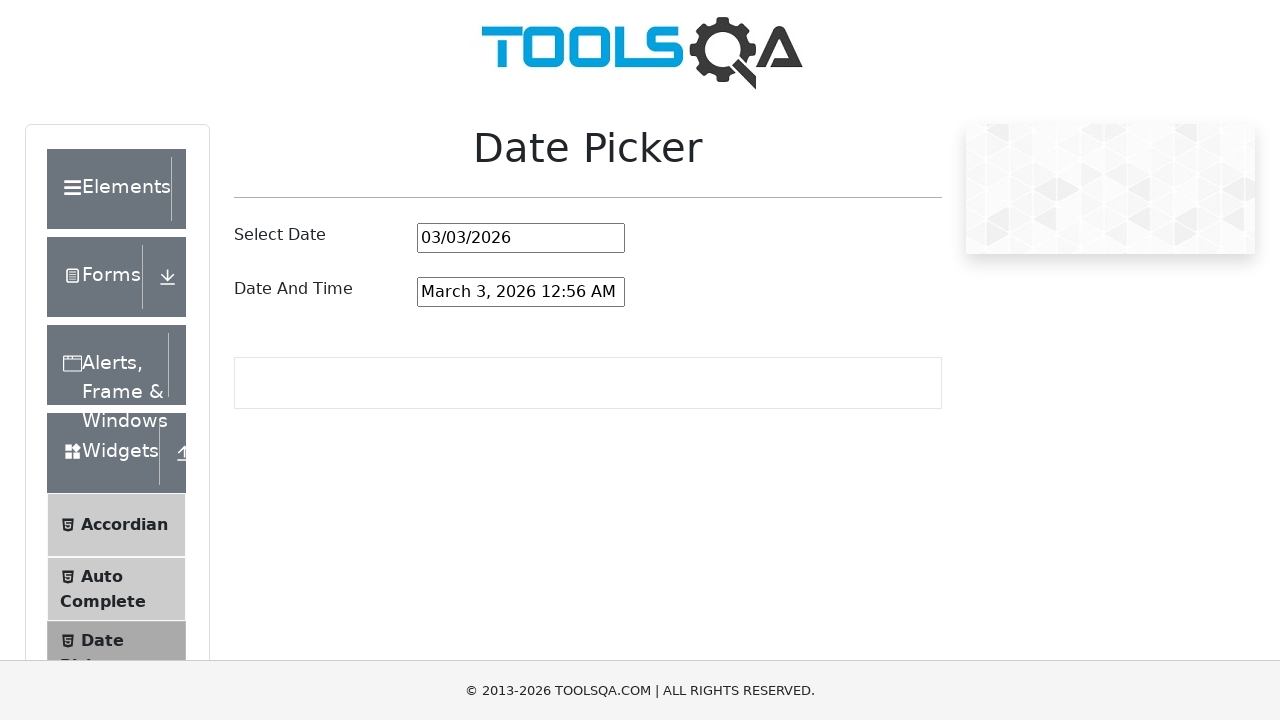

Clicked on date picker input field at (521, 238) on #datePickerMonthYearInput
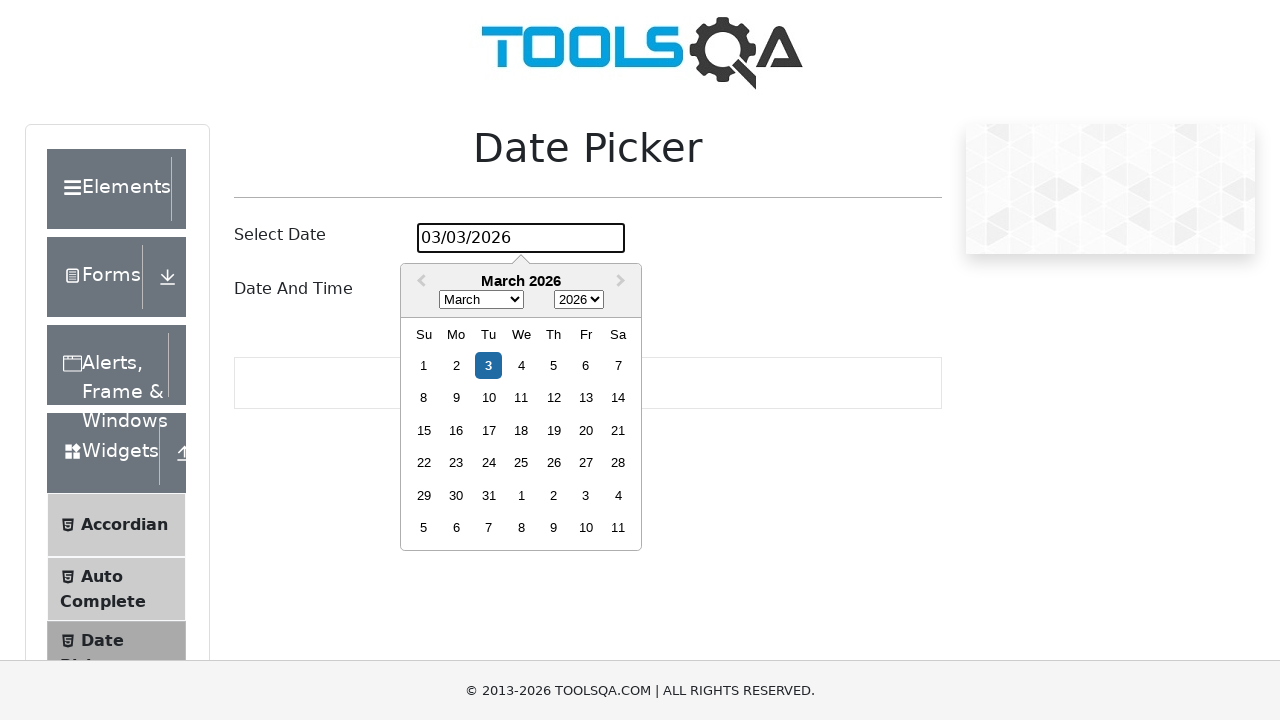

Selected March from month dropdown on .react-datepicker__month-select
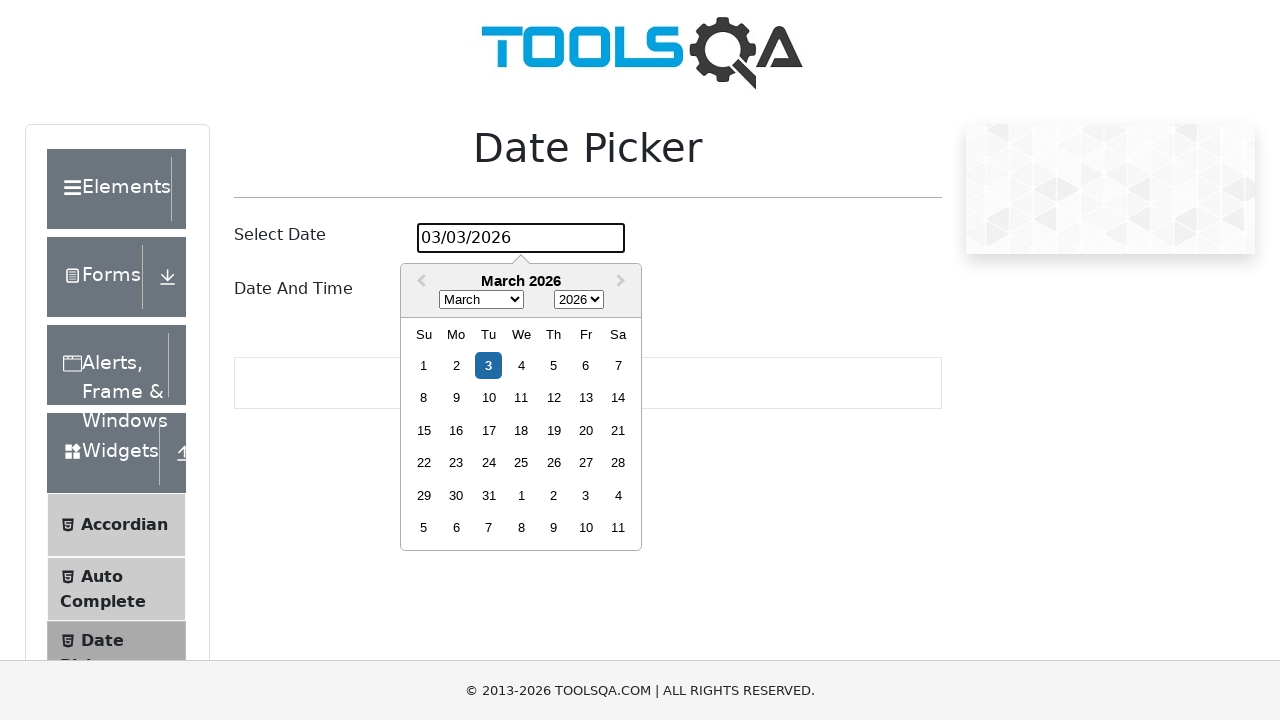

Selected 1999 from year dropdown on .react-datepicker__year-select
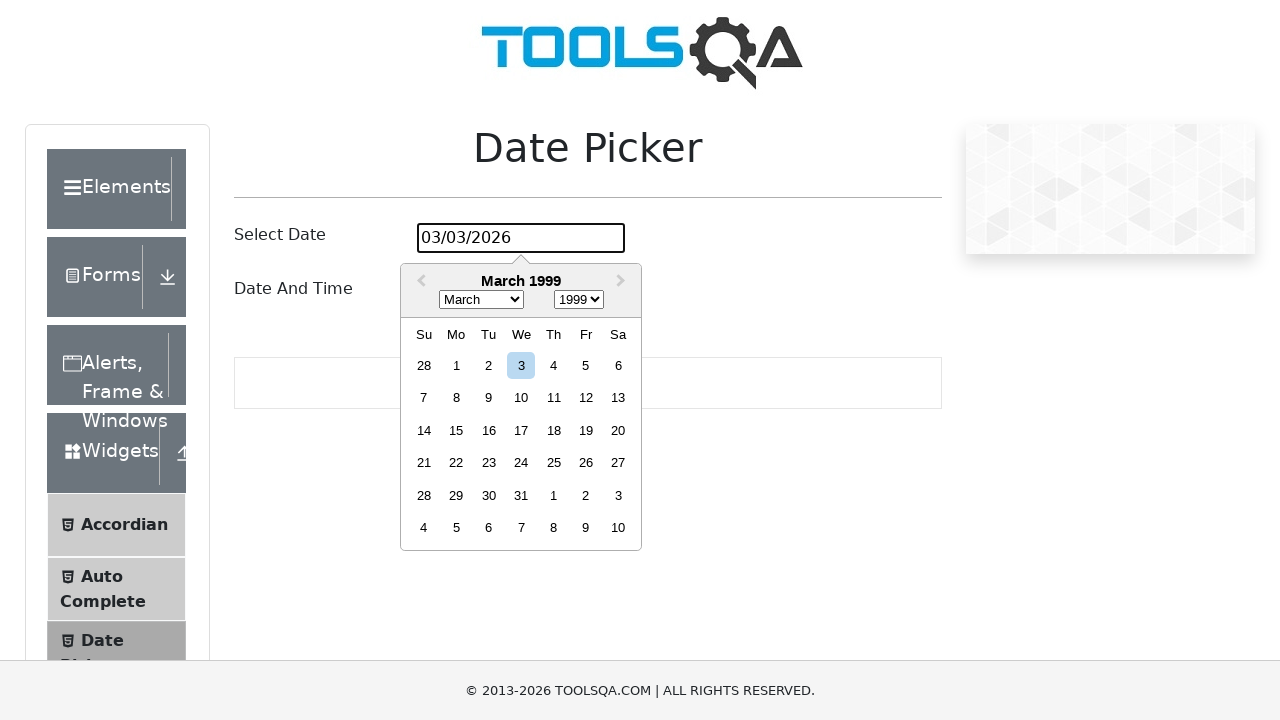

Selected day 24 from calendar at (521, 463) on .react-datepicker__day--024
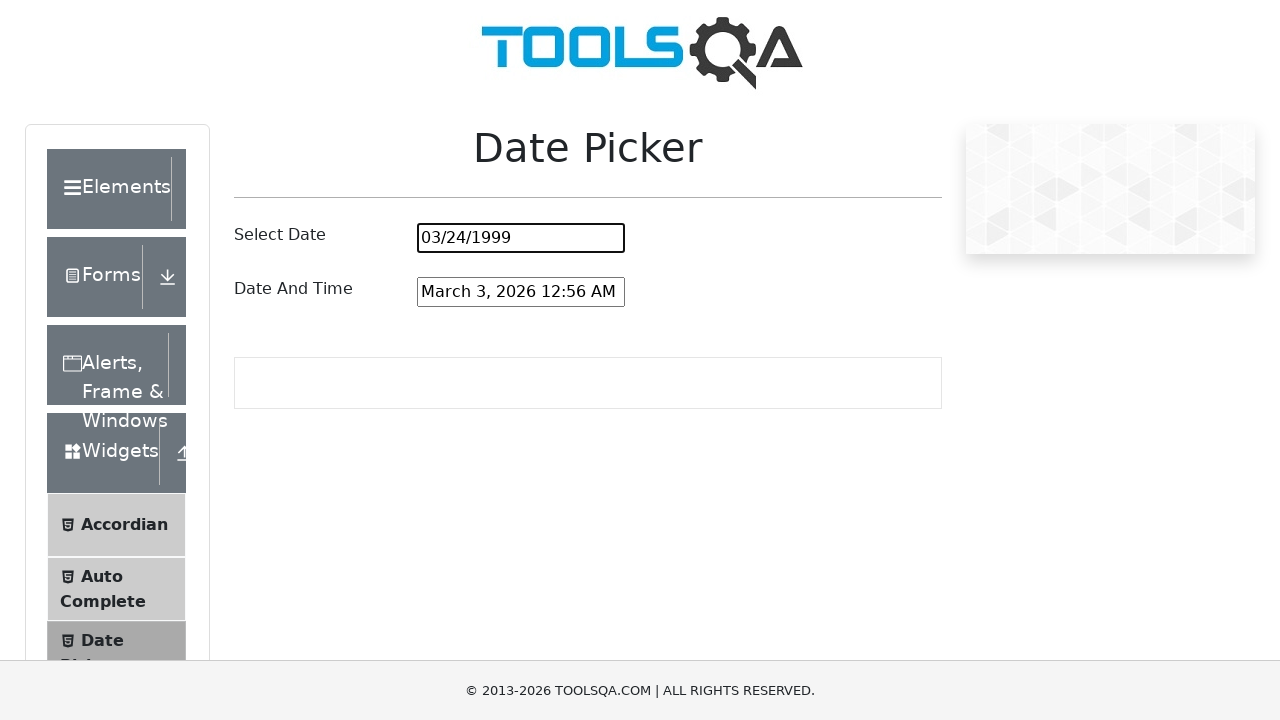

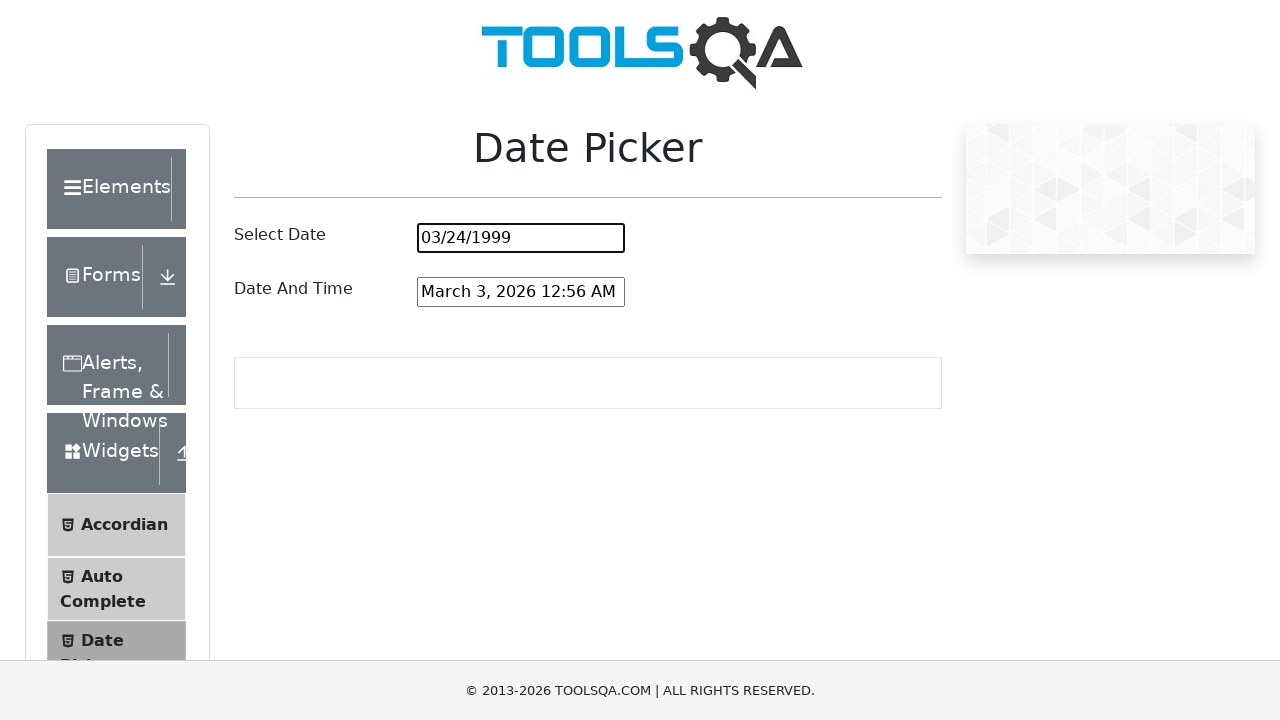